Tests radio button functionality by clicking the "Impressive" radio button on a demo QA page

Starting URL: https://demoqa.com/radio-button

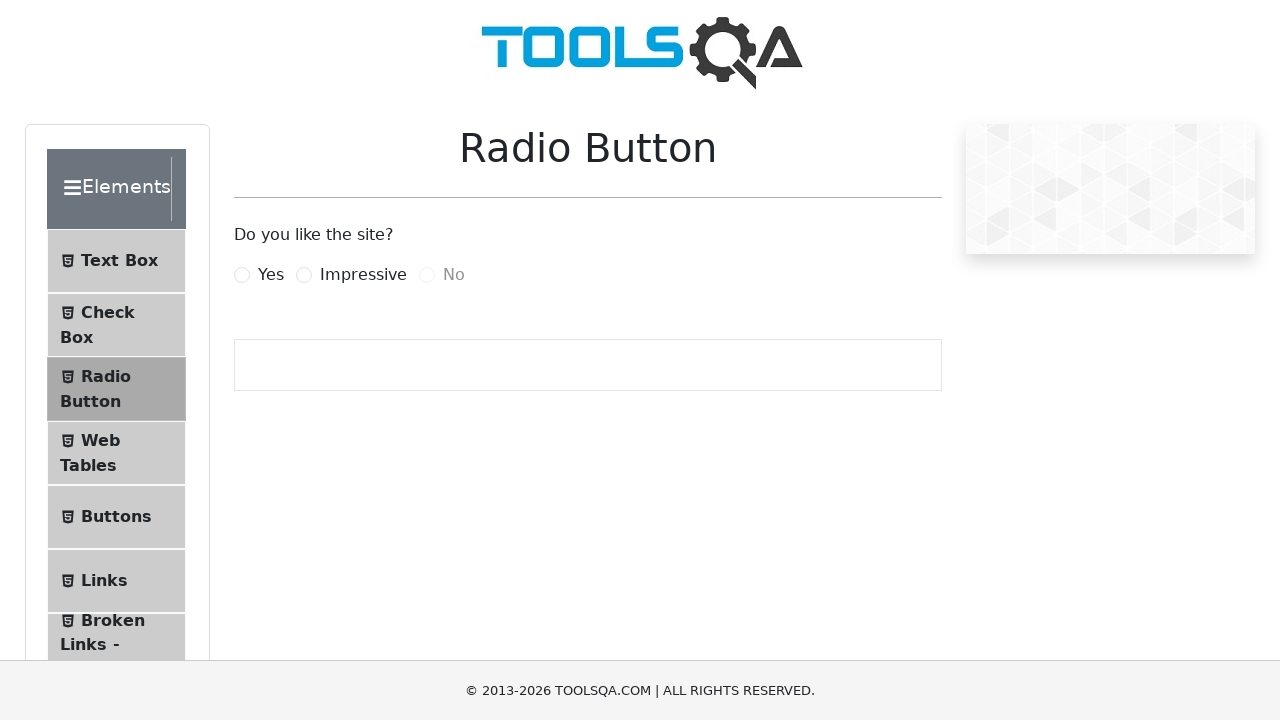

Clicked the 'Impressive' radio button label at (363, 275) on label[for='impressiveRadio']
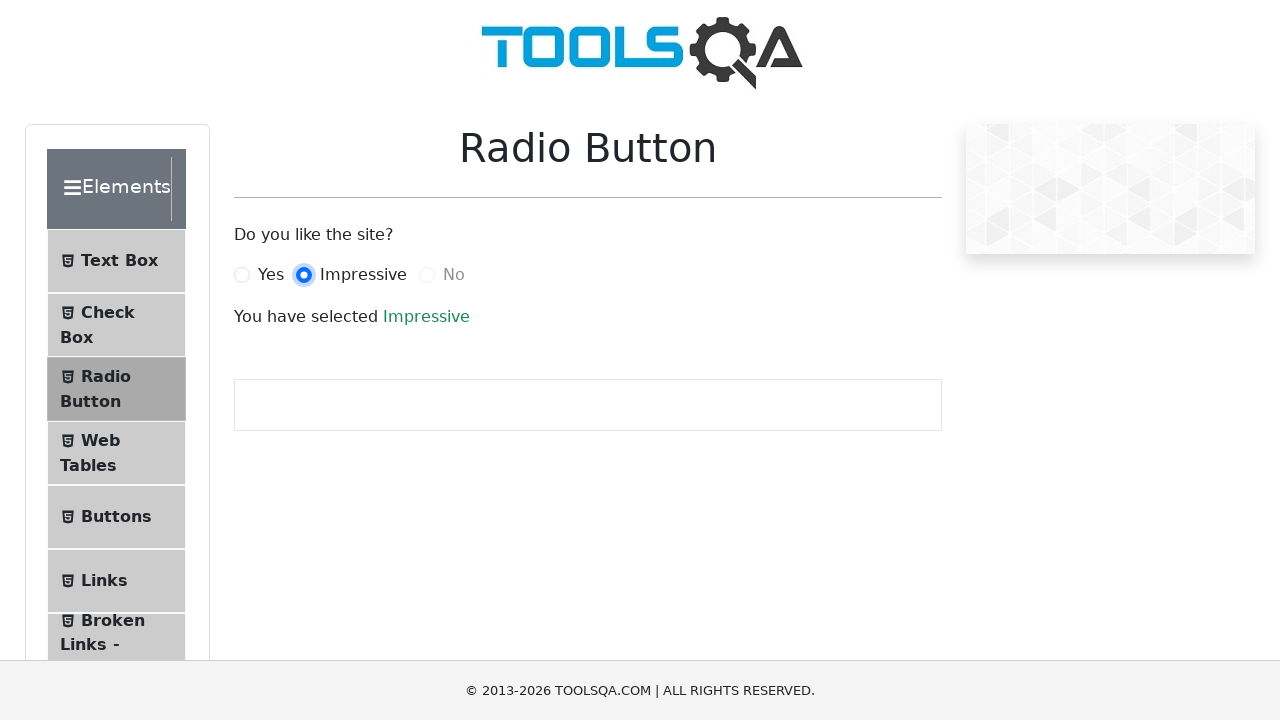

Success message appeared, confirming radio button selection
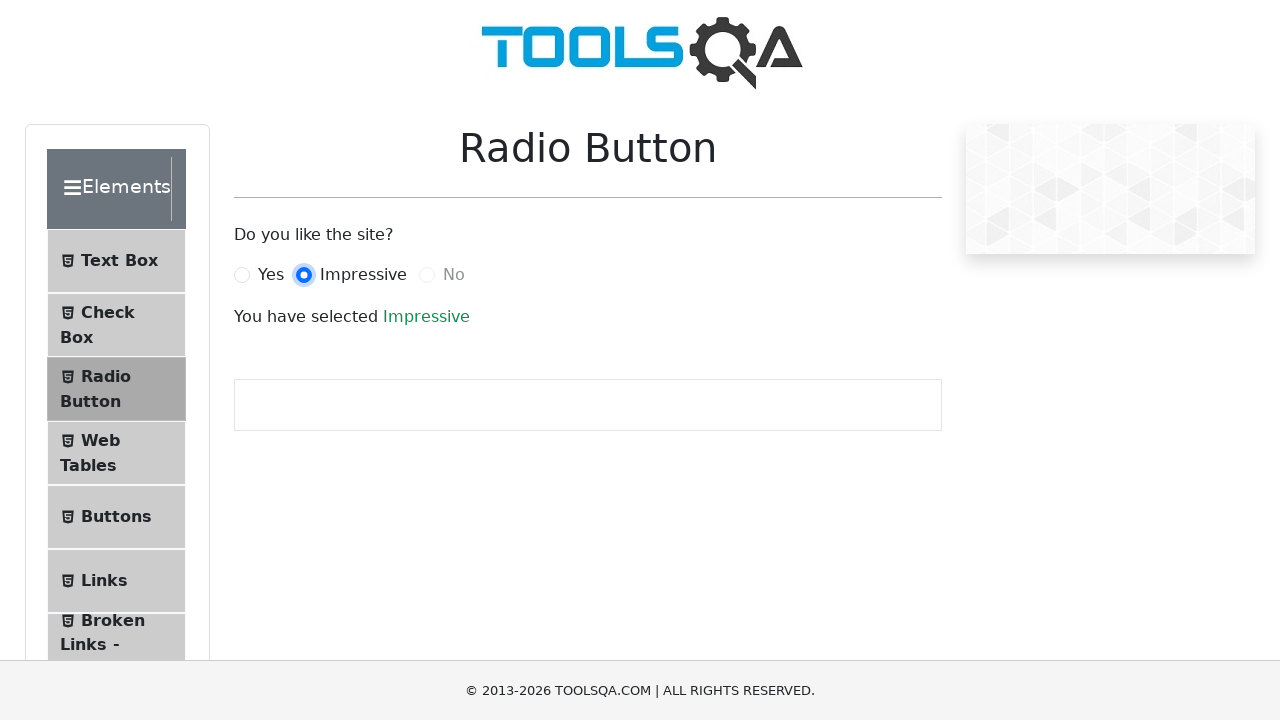

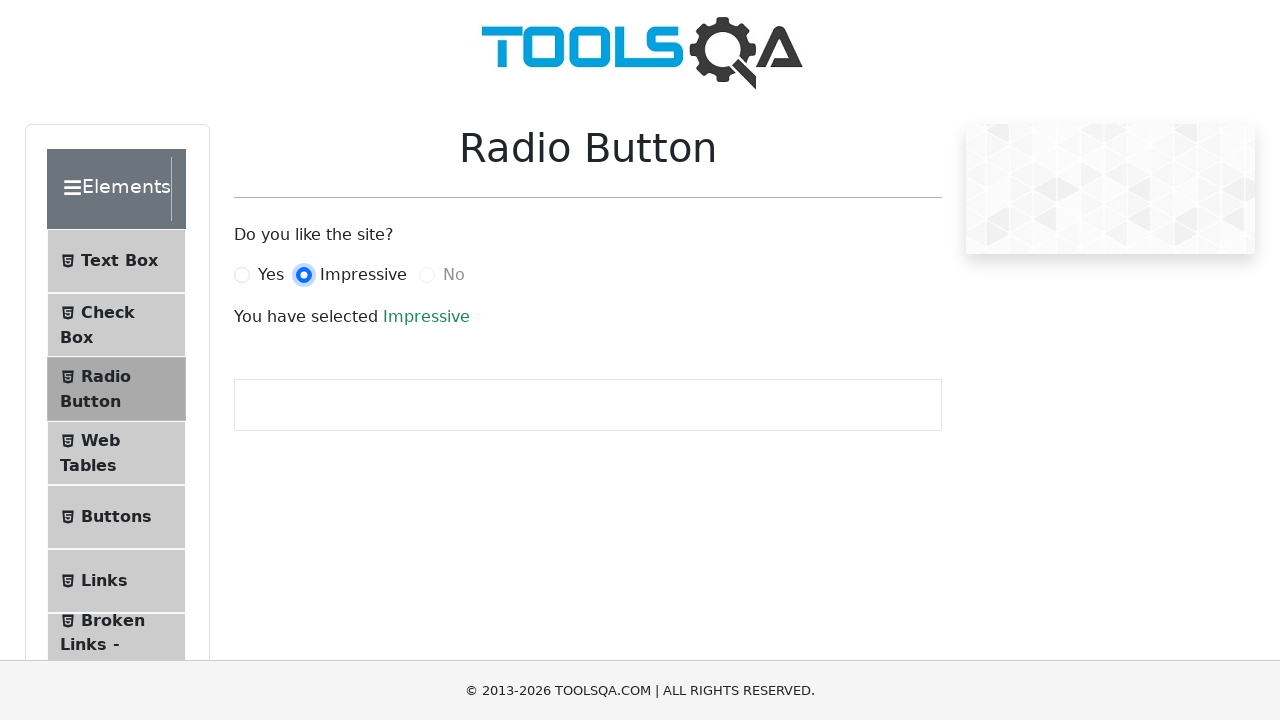